Tests keyboard input events by pressing a key and then performing a Ctrl+A (select all) and Ctrl+C (copy) keyboard shortcut sequence on an input events demo page.

Starting URL: https://v1.training-support.net/selenium/input-events

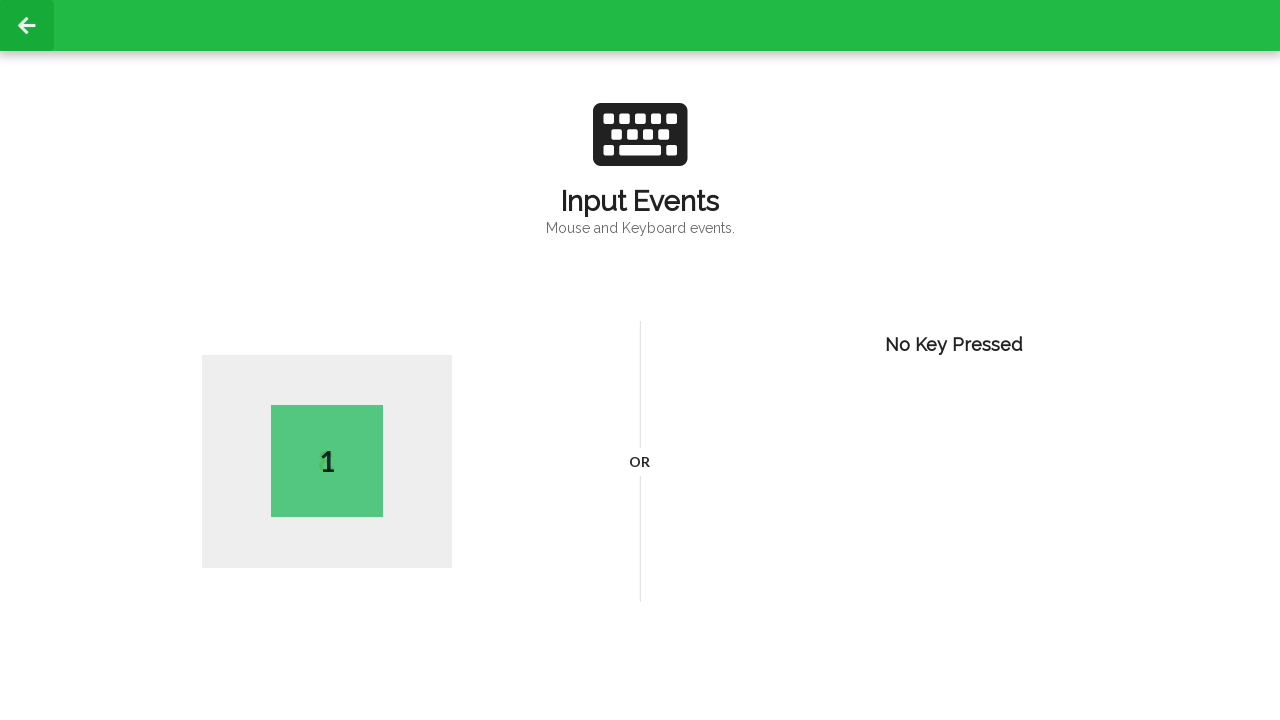

Pressed key 'A' to simulate typing first name initial
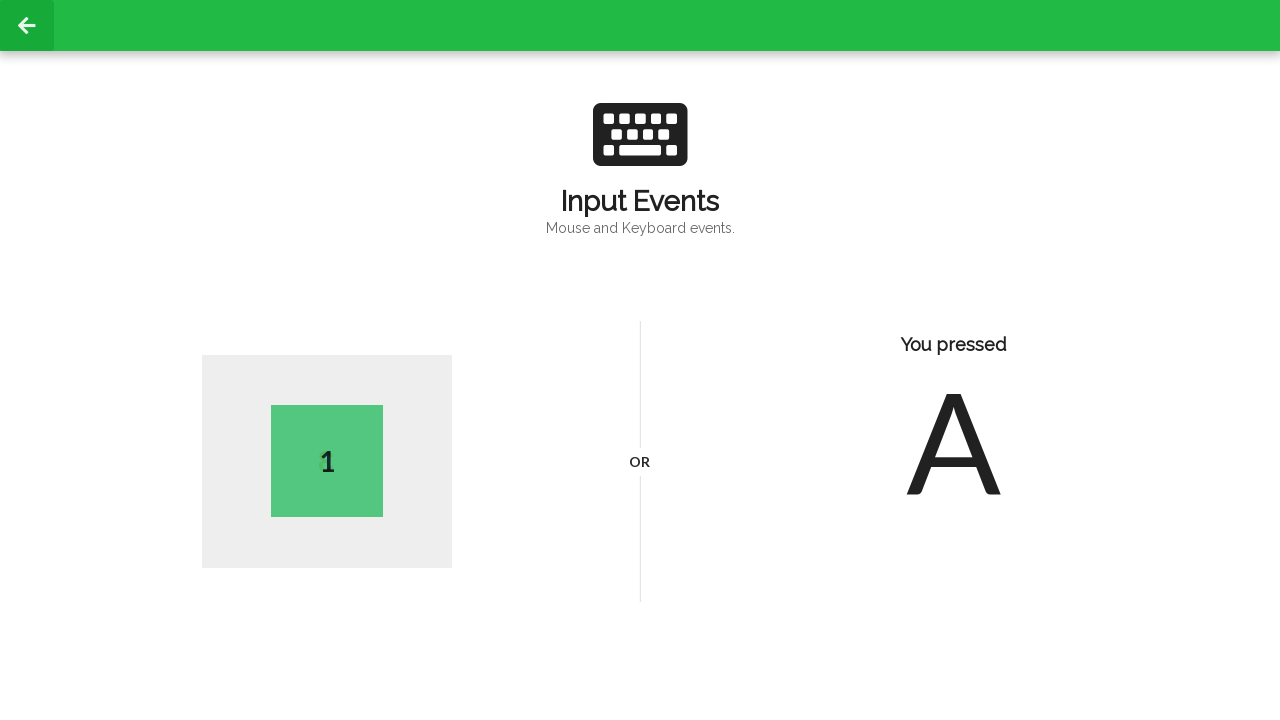

Held down Control key
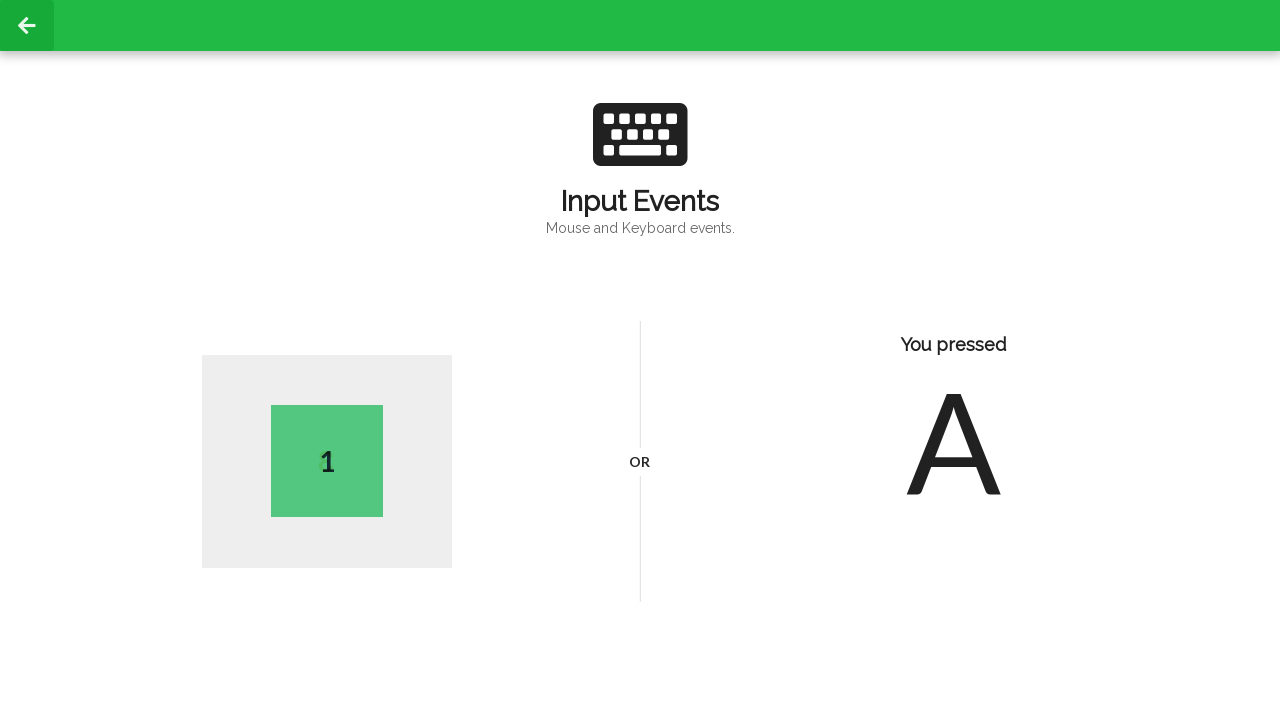

Pressed 'a' to perform Ctrl+A (select all) keyboard shortcut
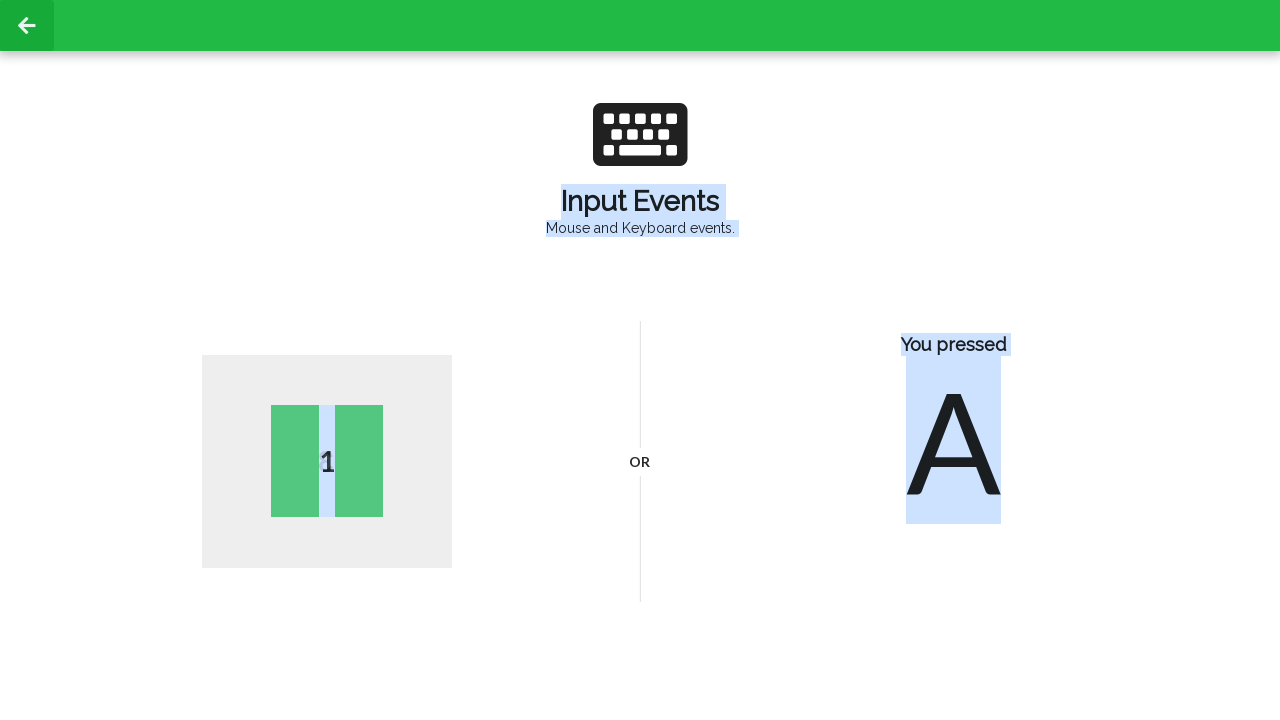

Pressed 'c' to perform Ctrl+C (copy) keyboard shortcut while Control is still held
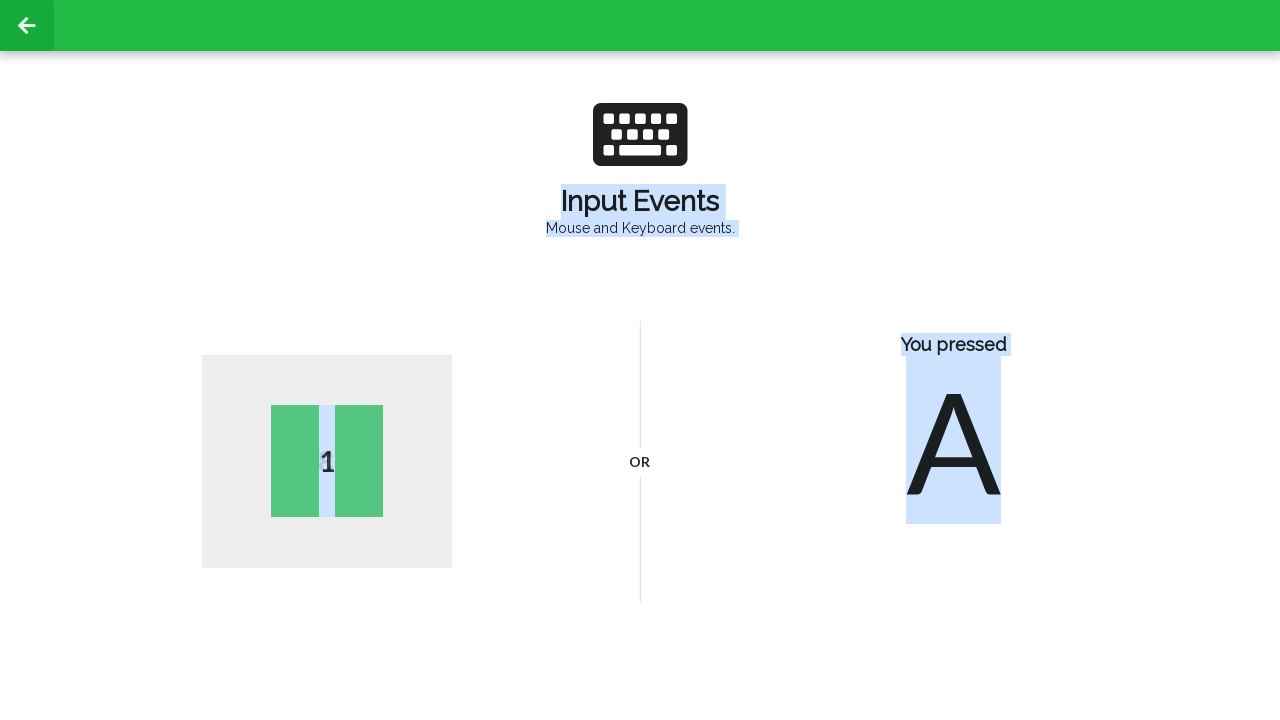

Released the Control key
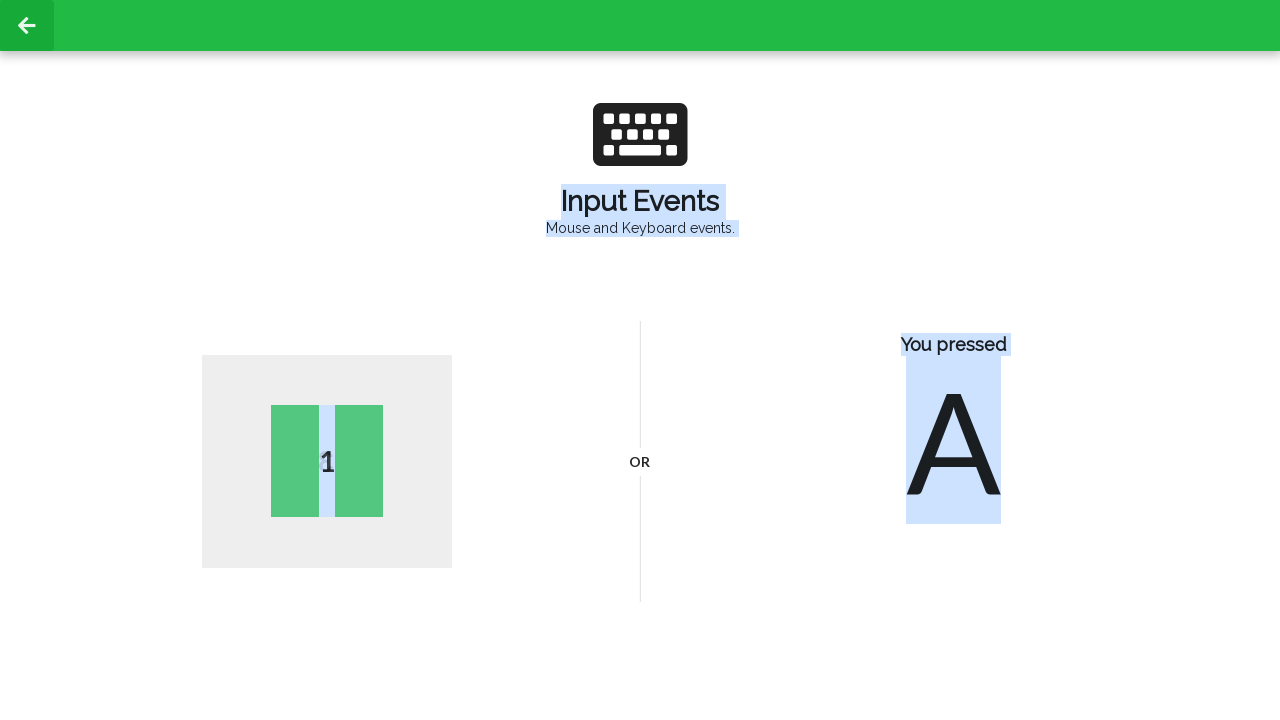

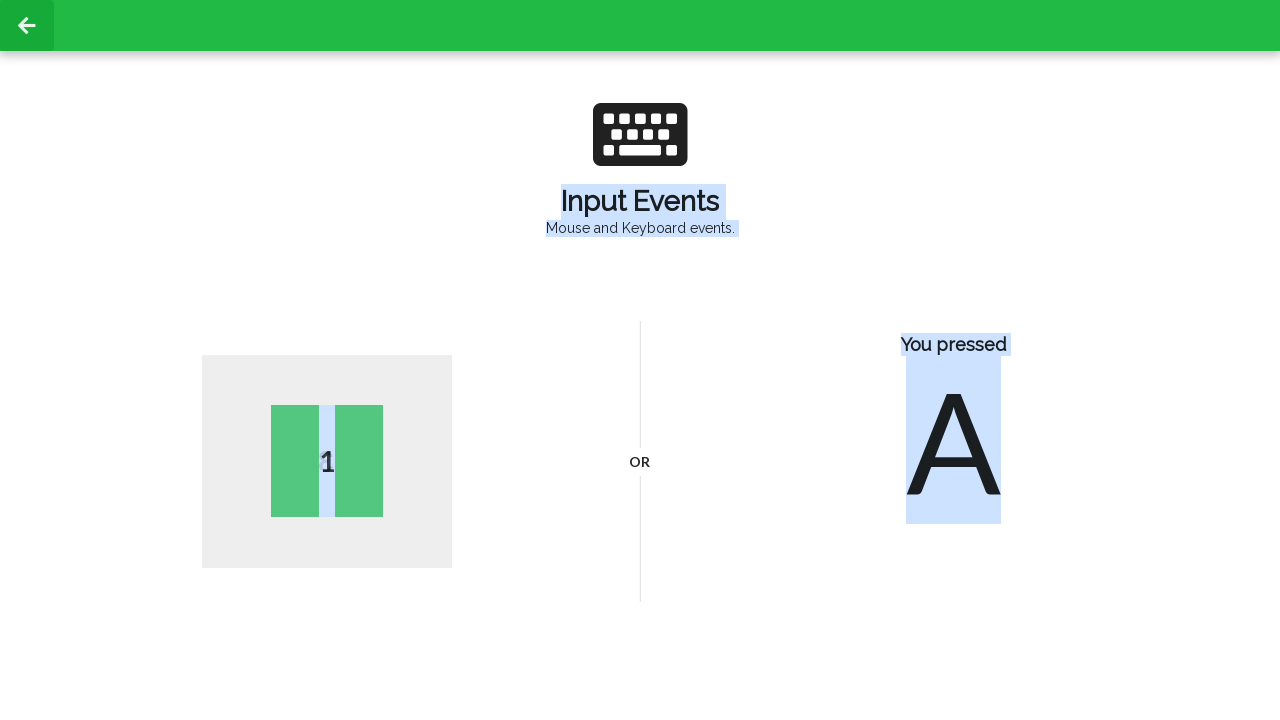